Navigates to the Yamaha Motor global website and maximizes the browser window

Starting URL: https://global.yamaha-motor.com/

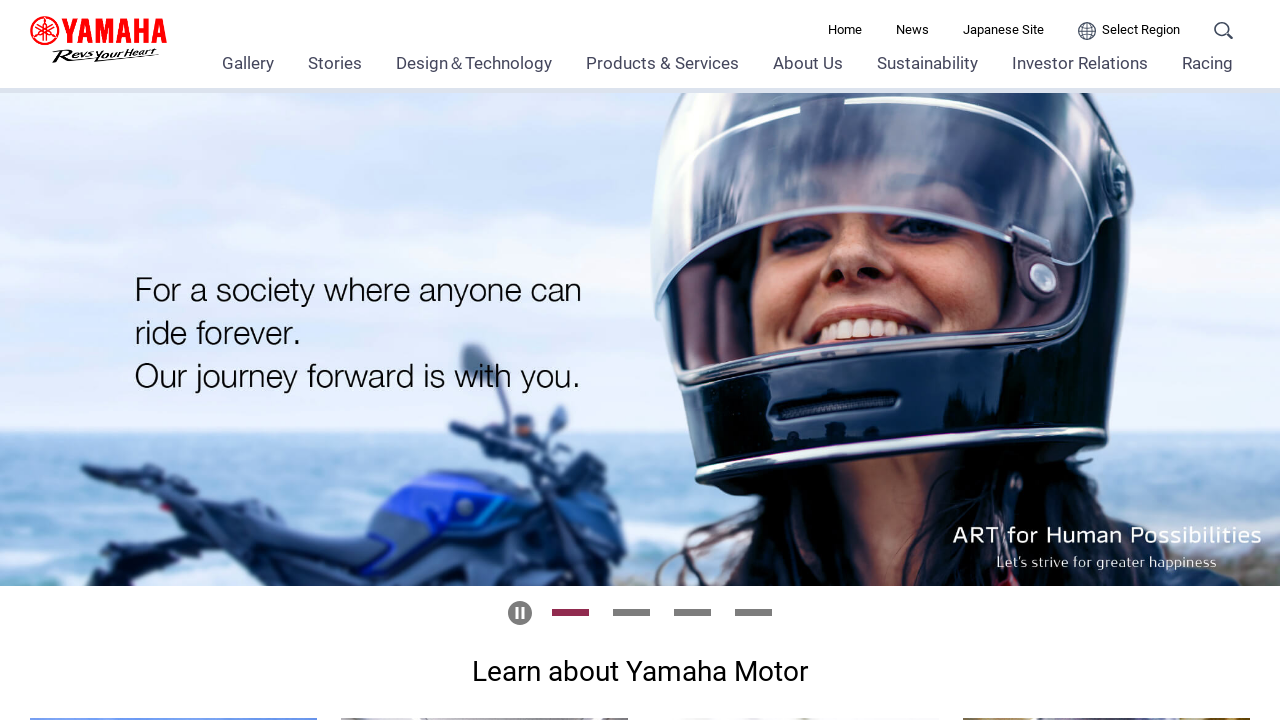

Navigated to Yamaha Motor global website
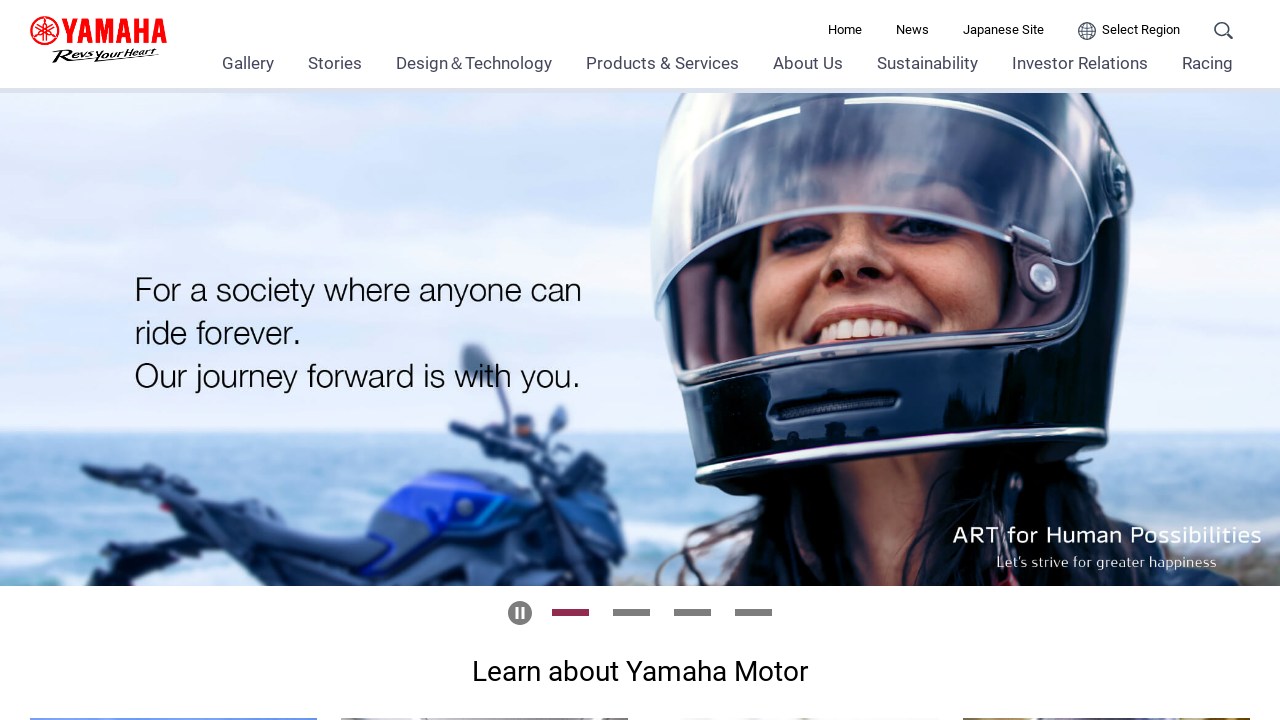

Maximized browser window to 1920x1080
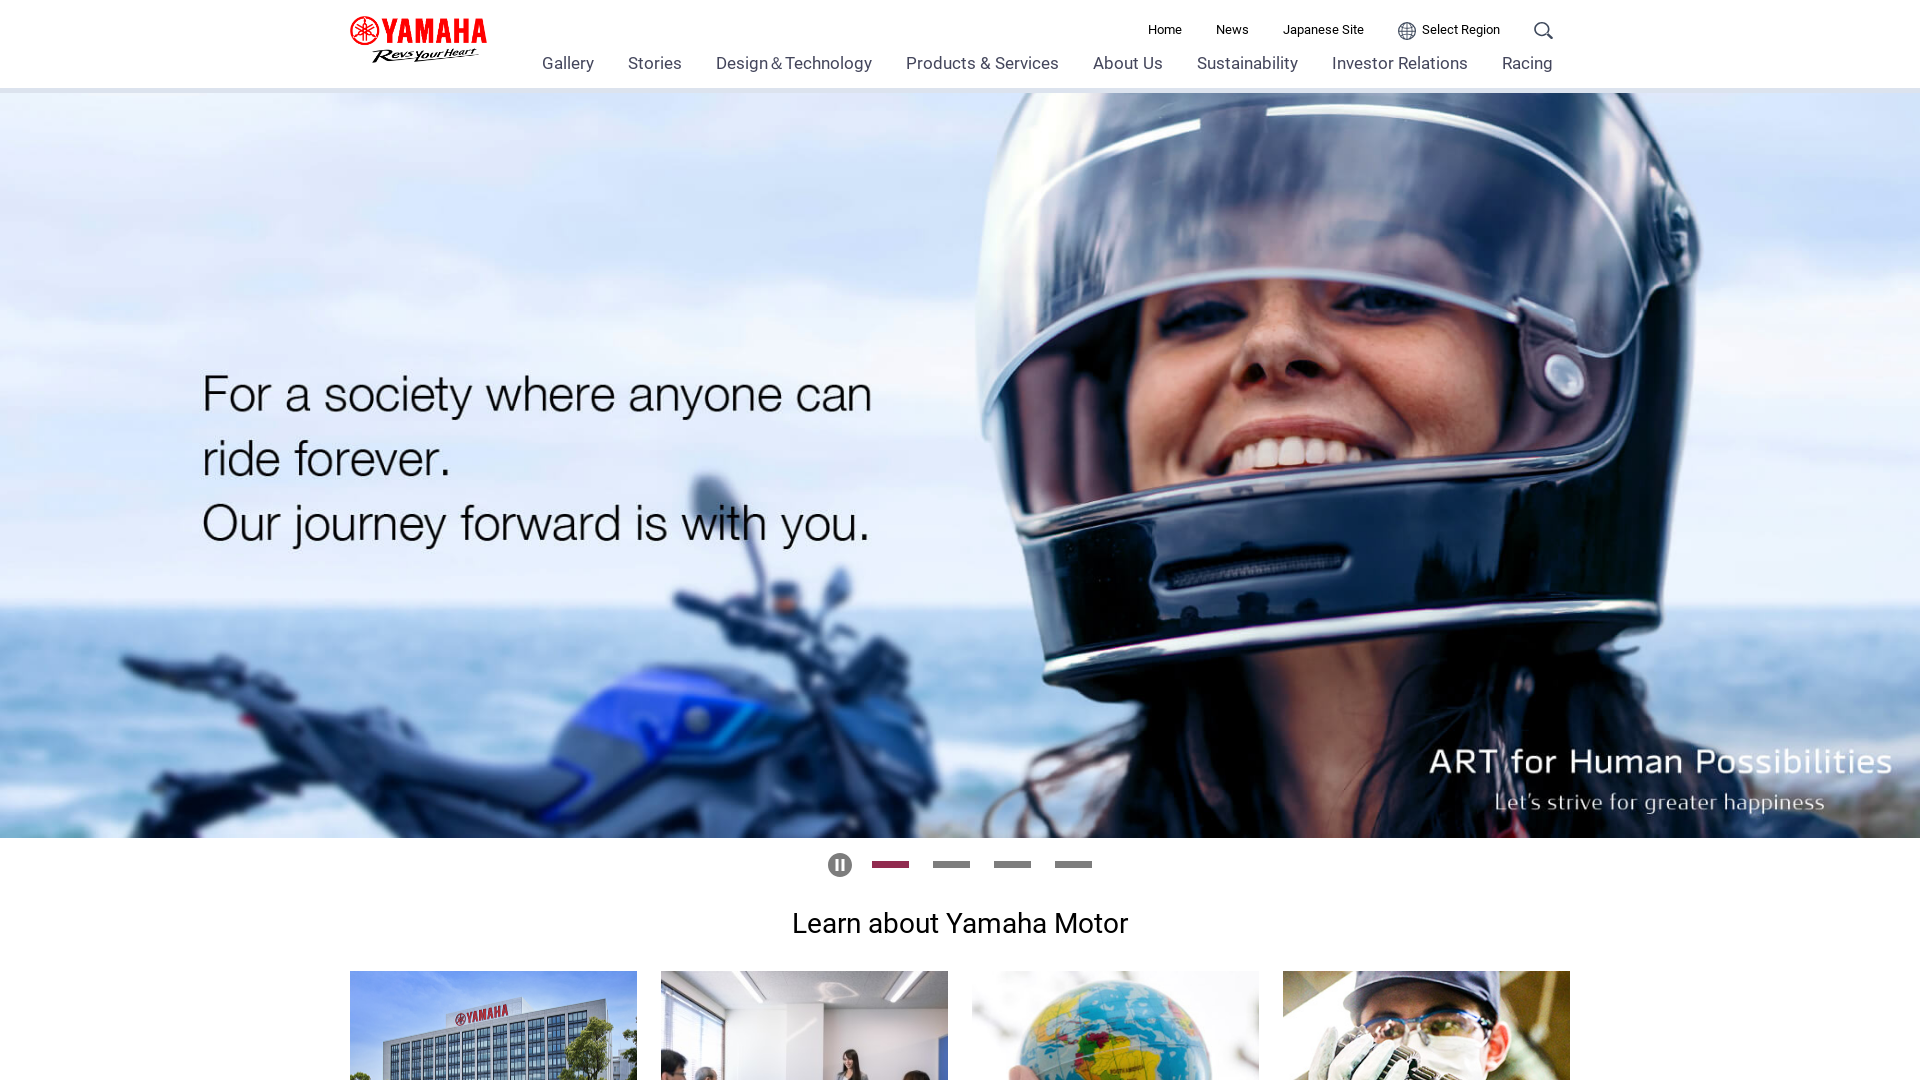

Page fully loaded (DOM content ready)
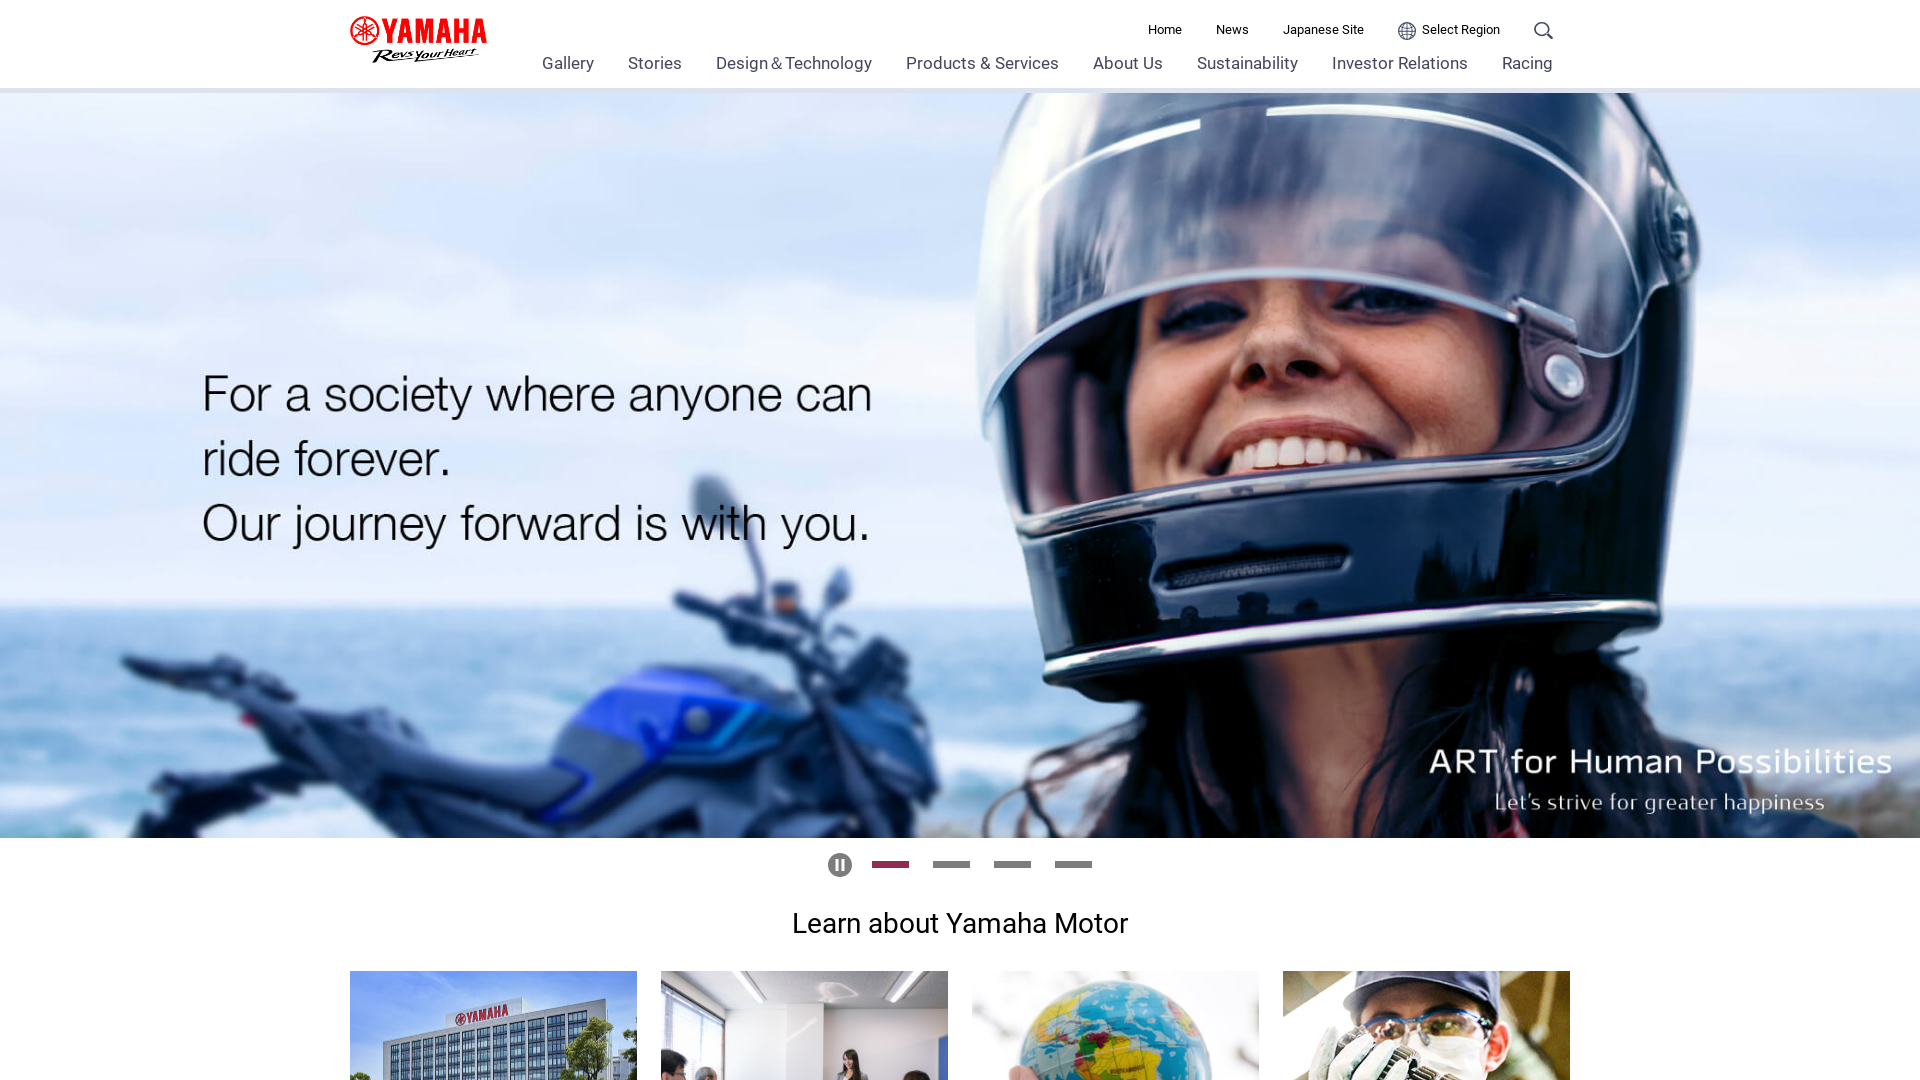

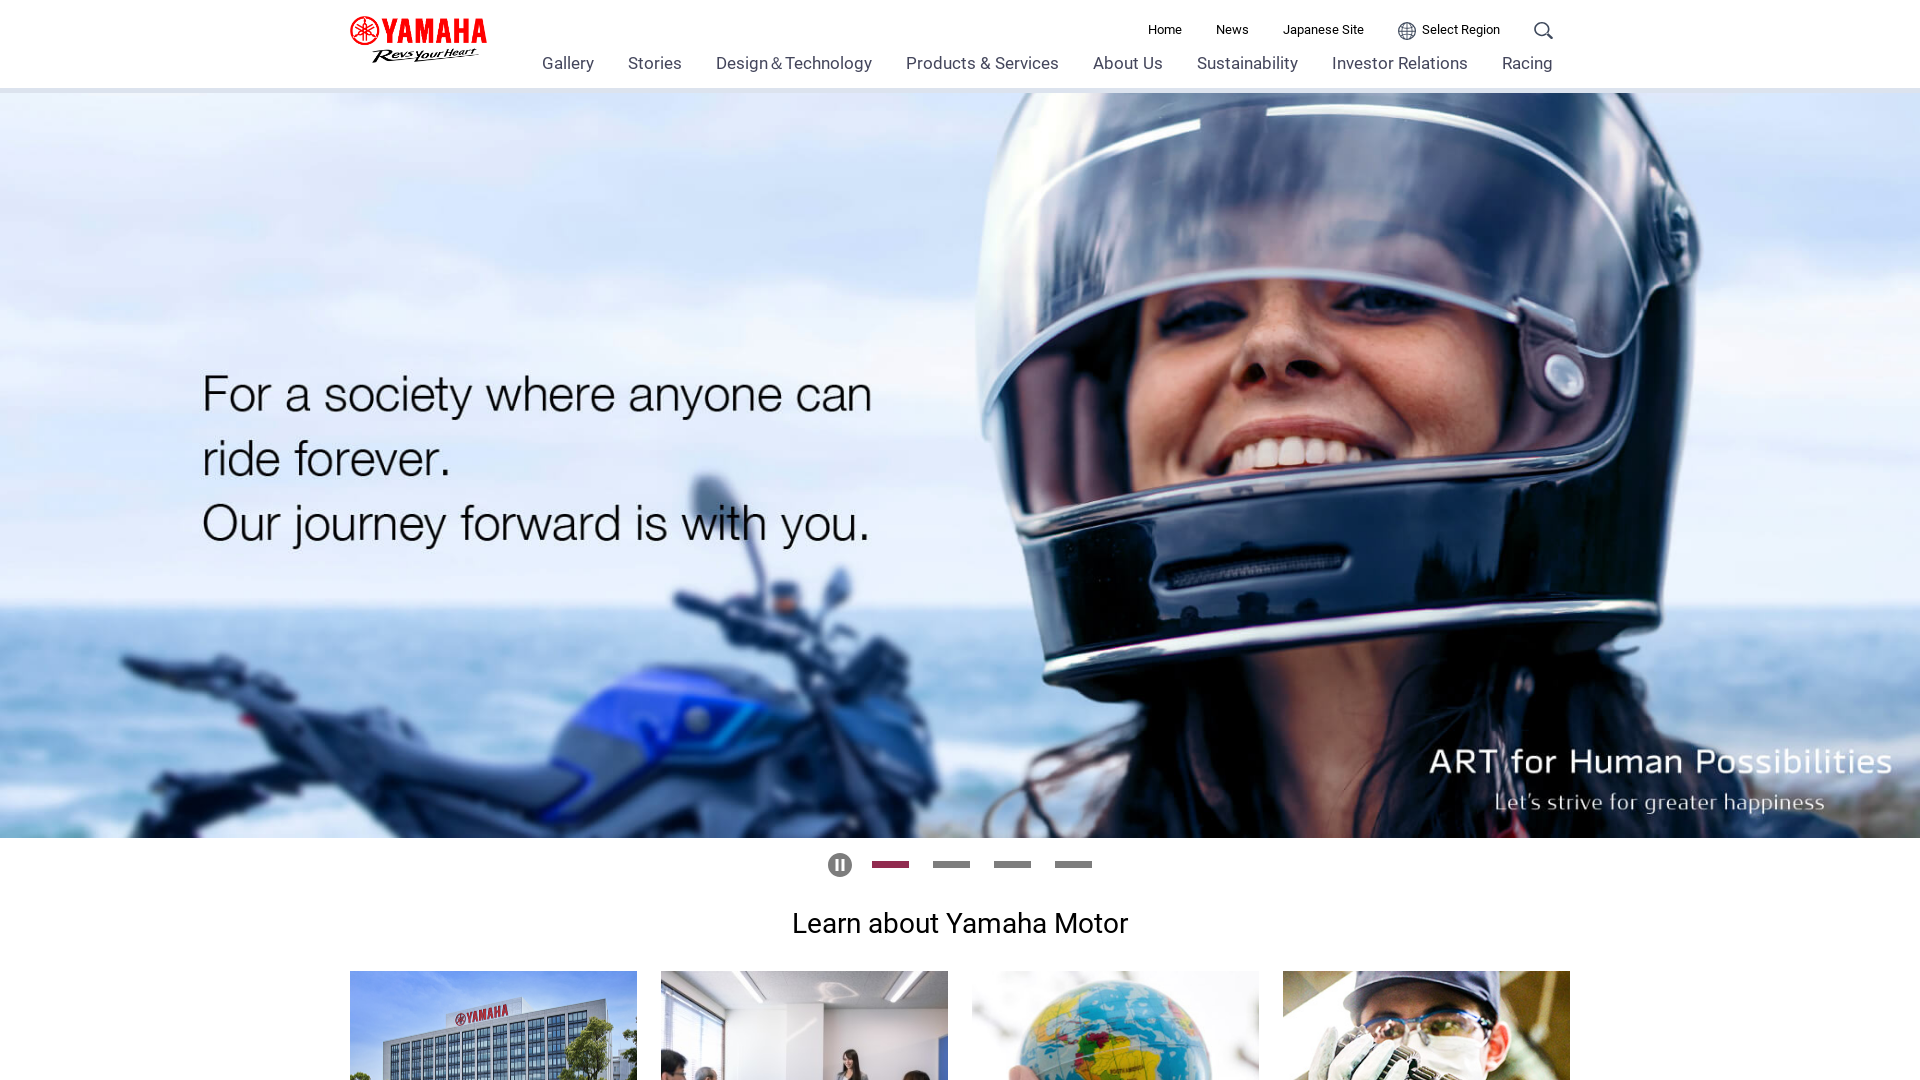